Tests login form validation by entering incorrect credentials and verifying the error message displayed

Starting URL: https://login1.nextbasecrm.com/

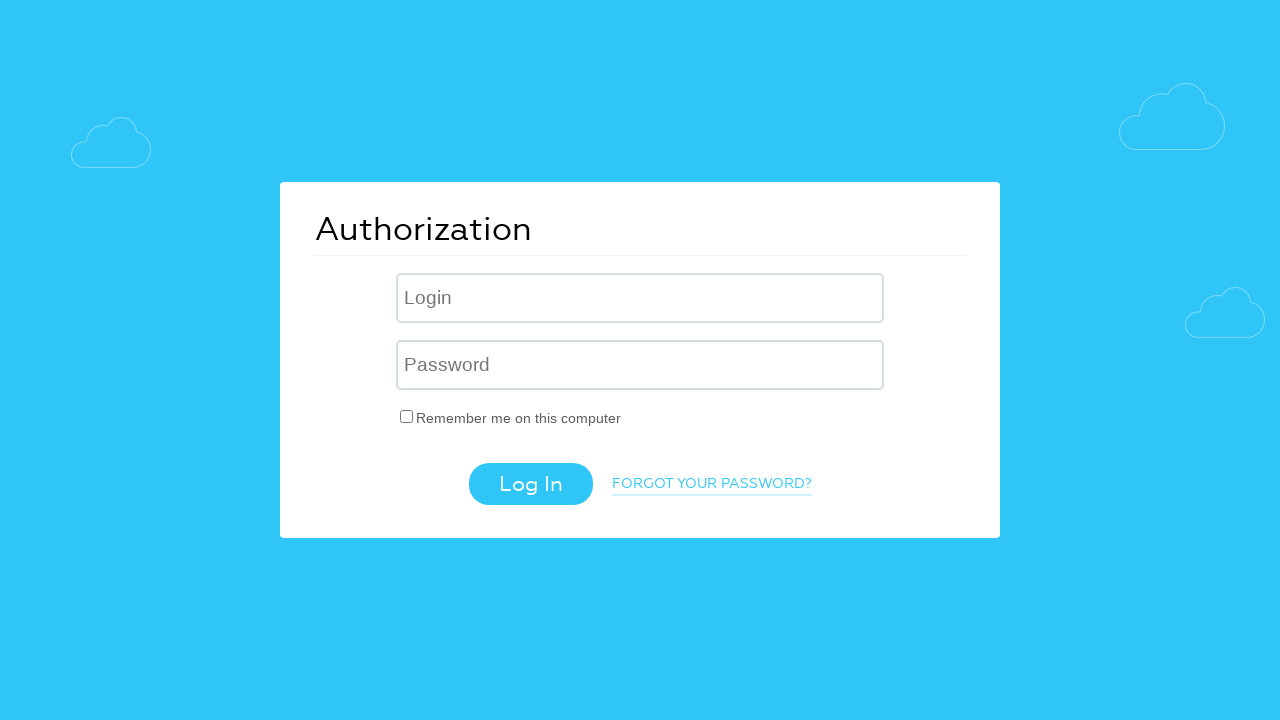

Filled username field with 'incorrect' on .login-inp
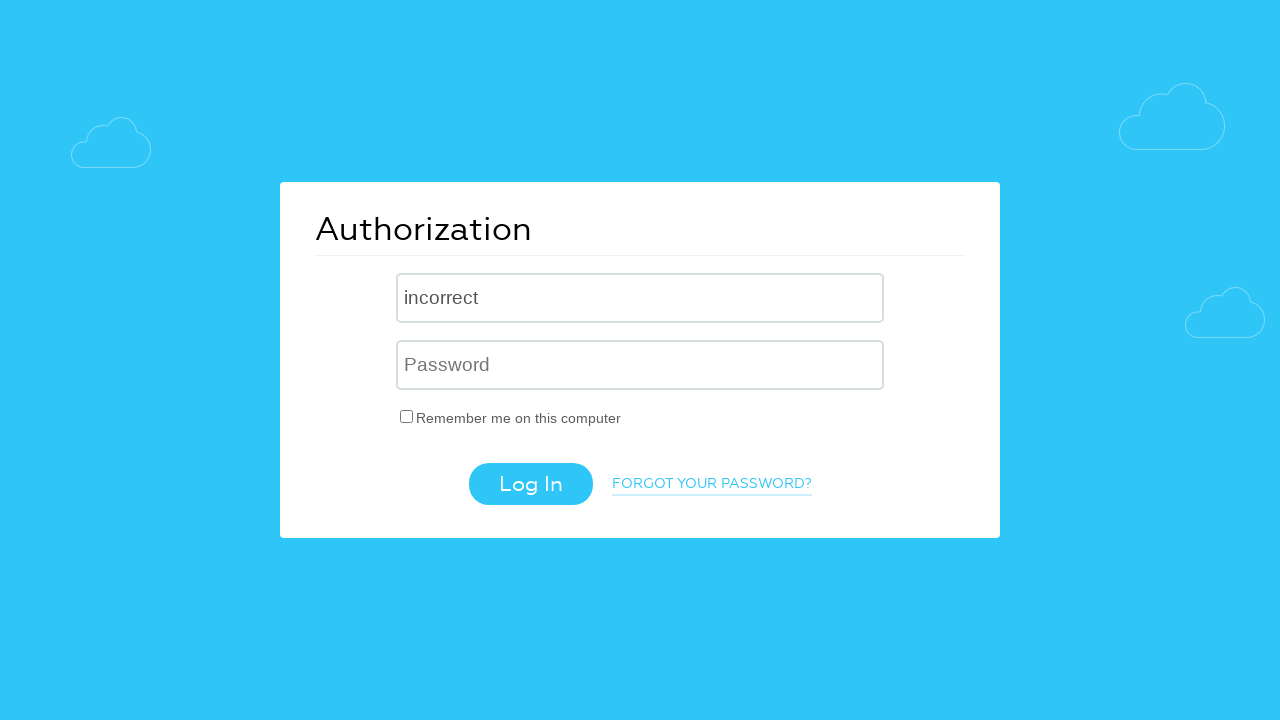

Filled password field with 'incorrect' on input[name='USER_PASSWORD']
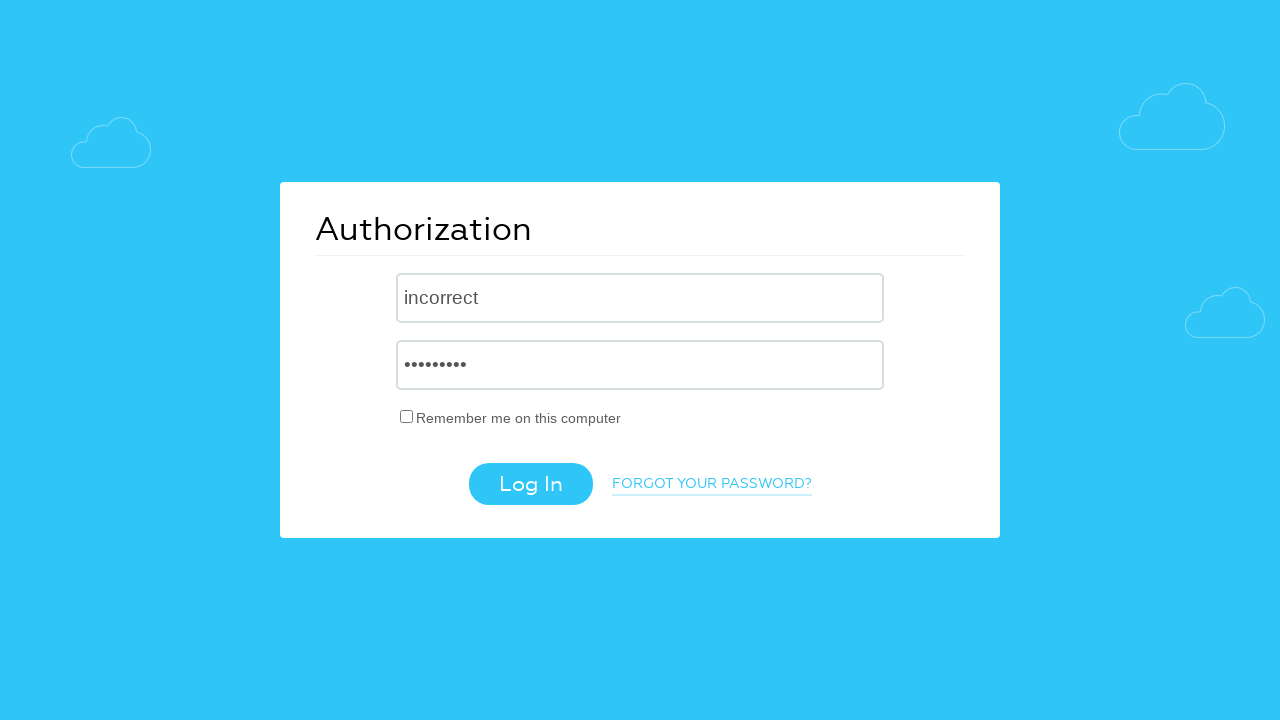

Clicked login button at (530, 484) on .login-btn
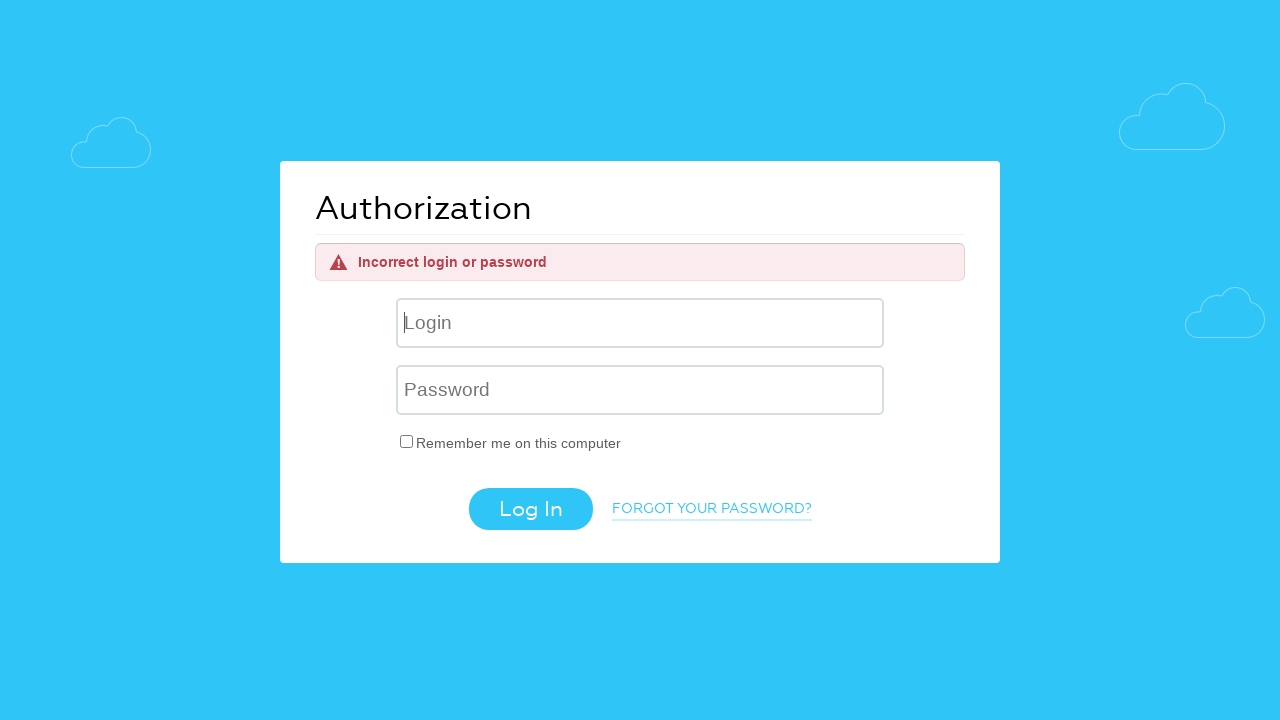

Error message element appeared
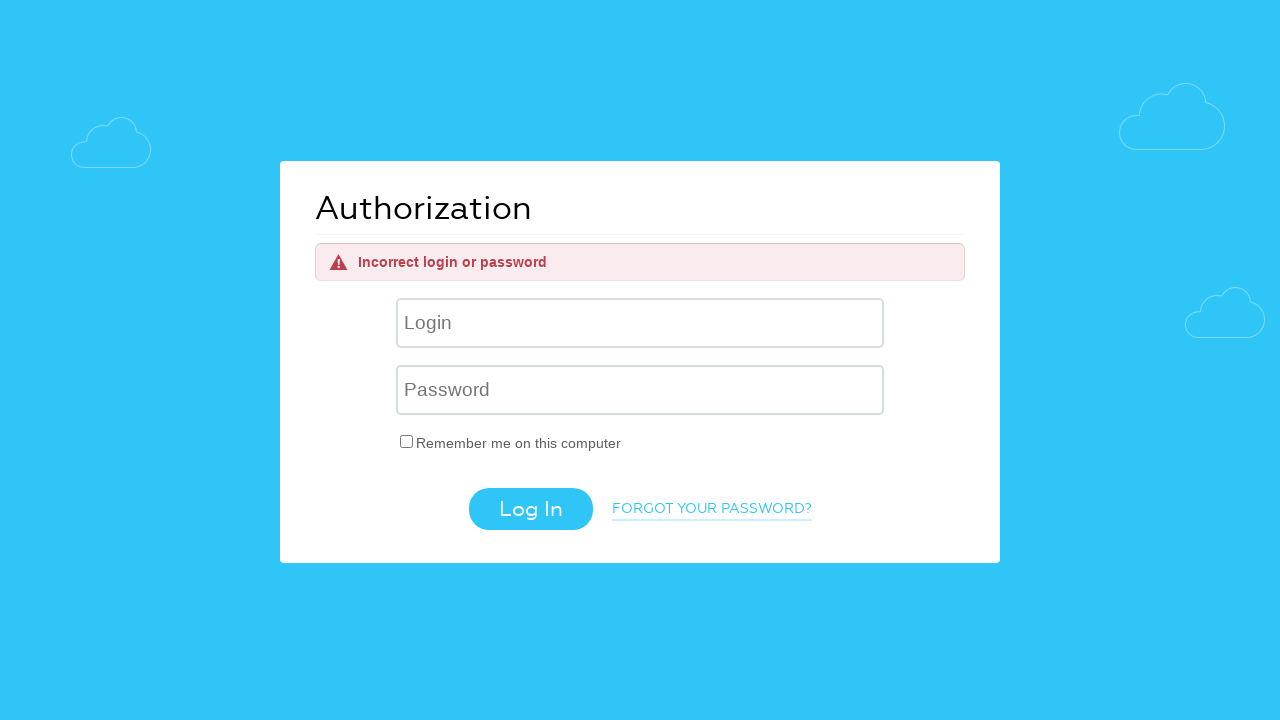

Retrieved error message text: 'Incorrect login or password'
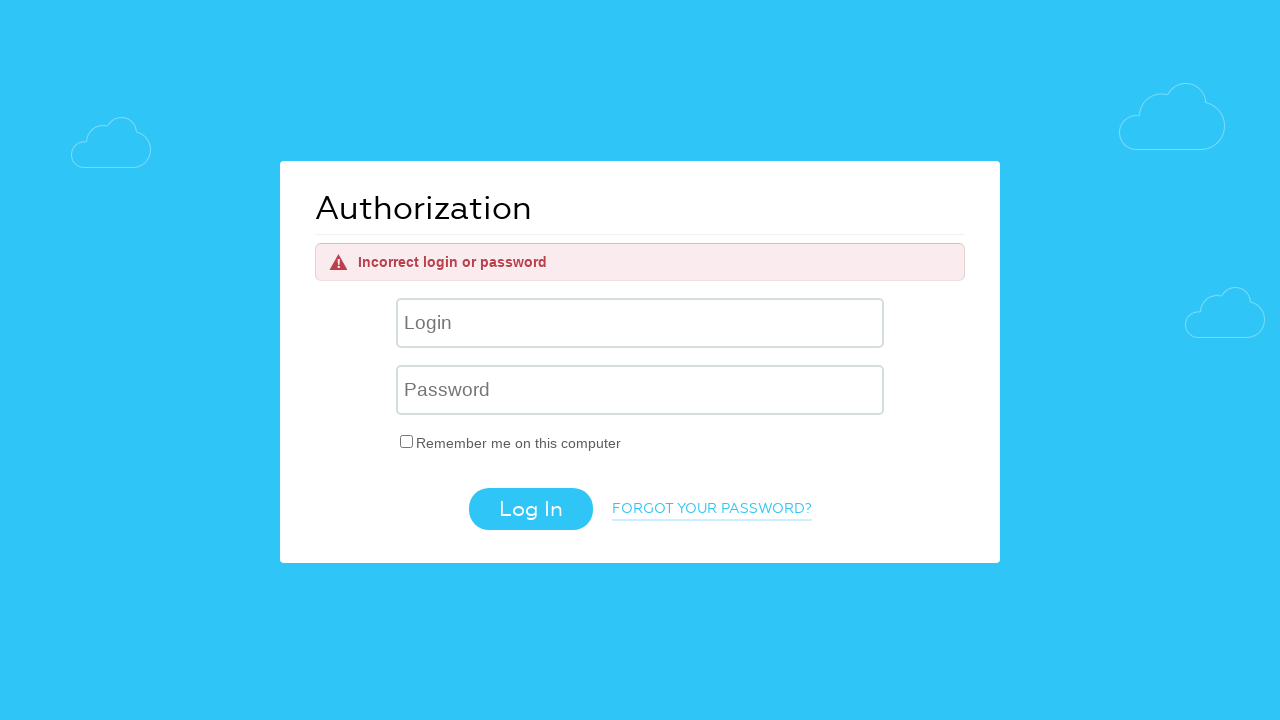

Verified error message matches expected text 'Incorrect login or password'
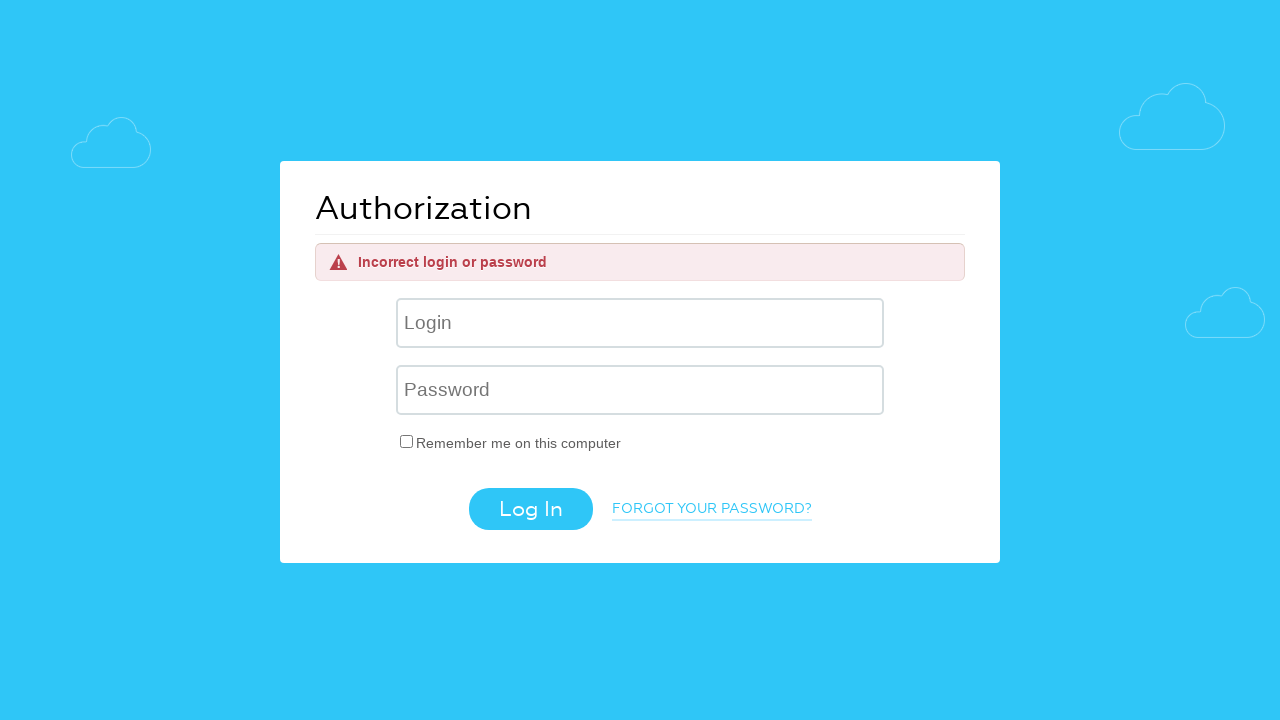

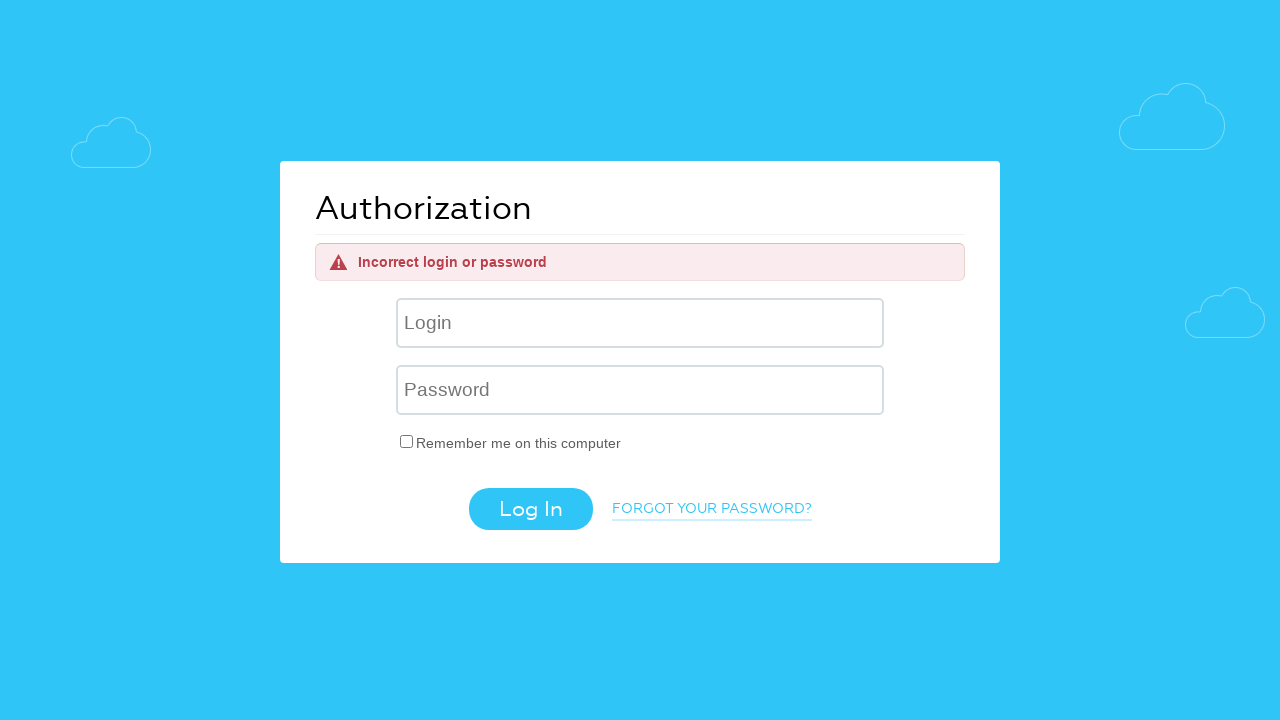